Navigates to a Blockstream block explorer page and validates that the transaction count element displays the expected text by scrolling to it and verifying its content.

Starting URL: https://blockstream.info/block/000000000000000000076c036ff5119e5a5a74df77abf64203473364509f7732

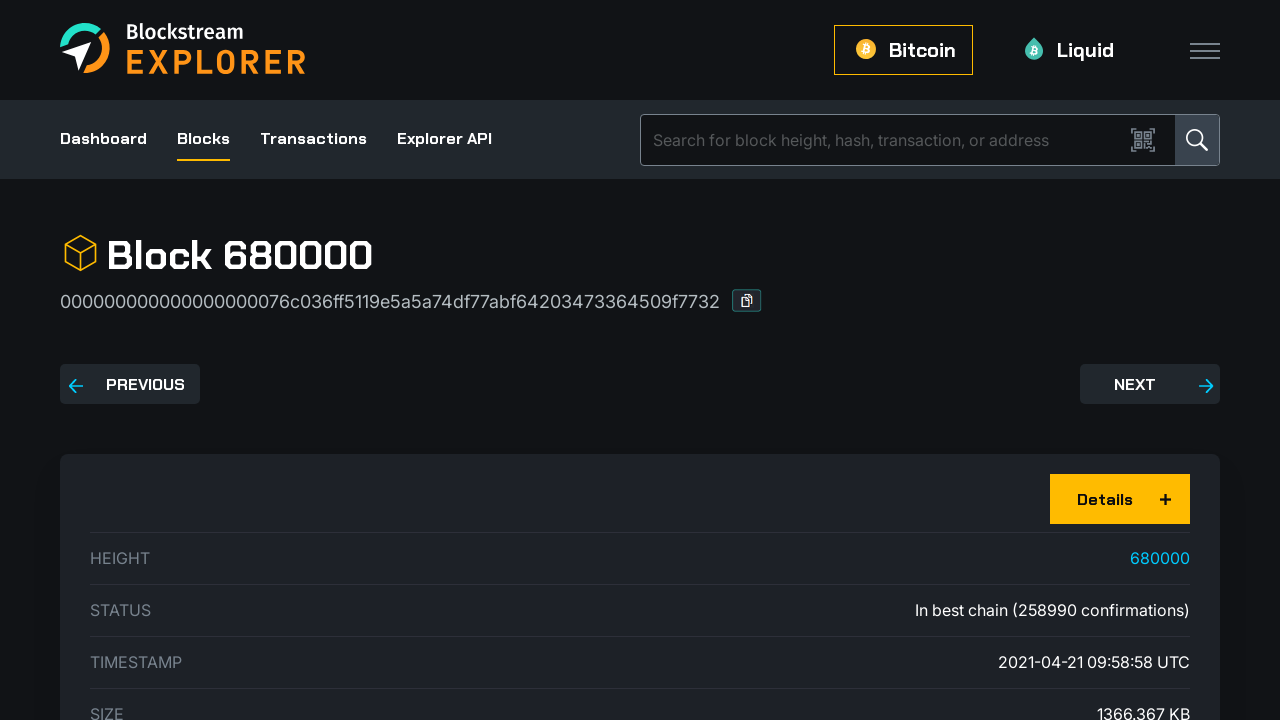

Waited for transaction header element to be present
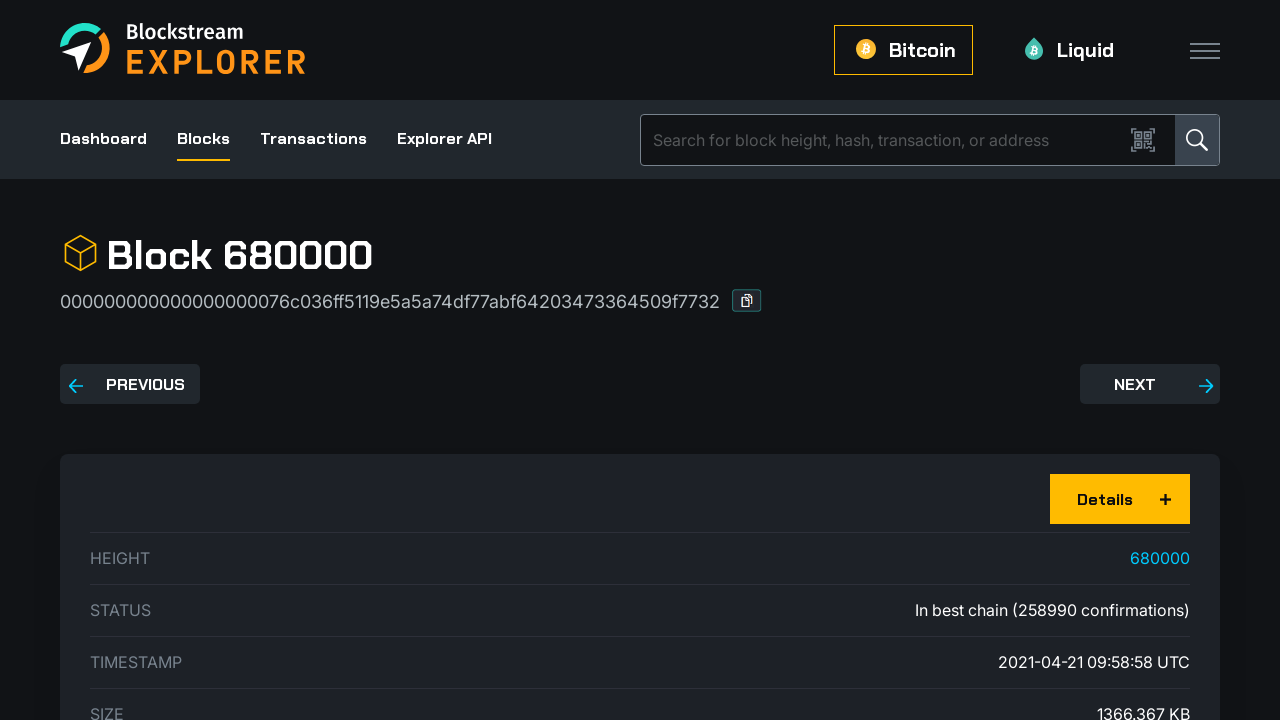

Scrolled transaction header element into view
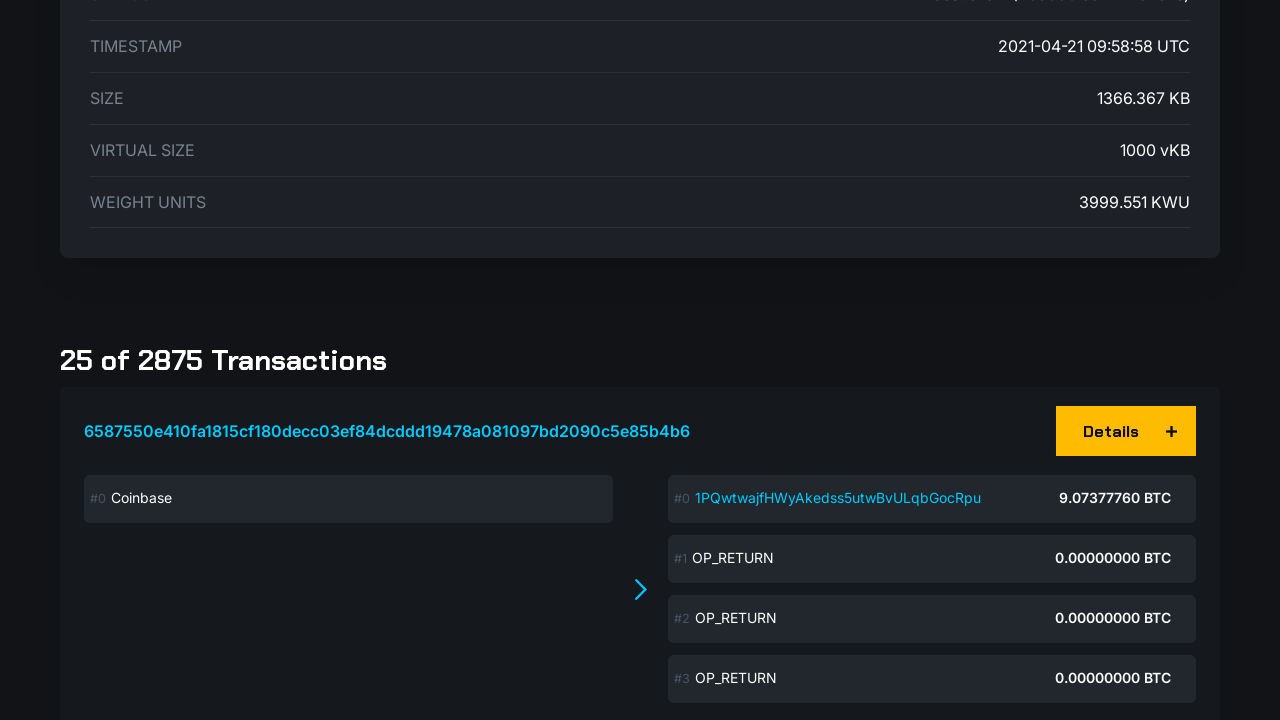

Retrieved text content from transaction header: '25 of 2875 Transactions'
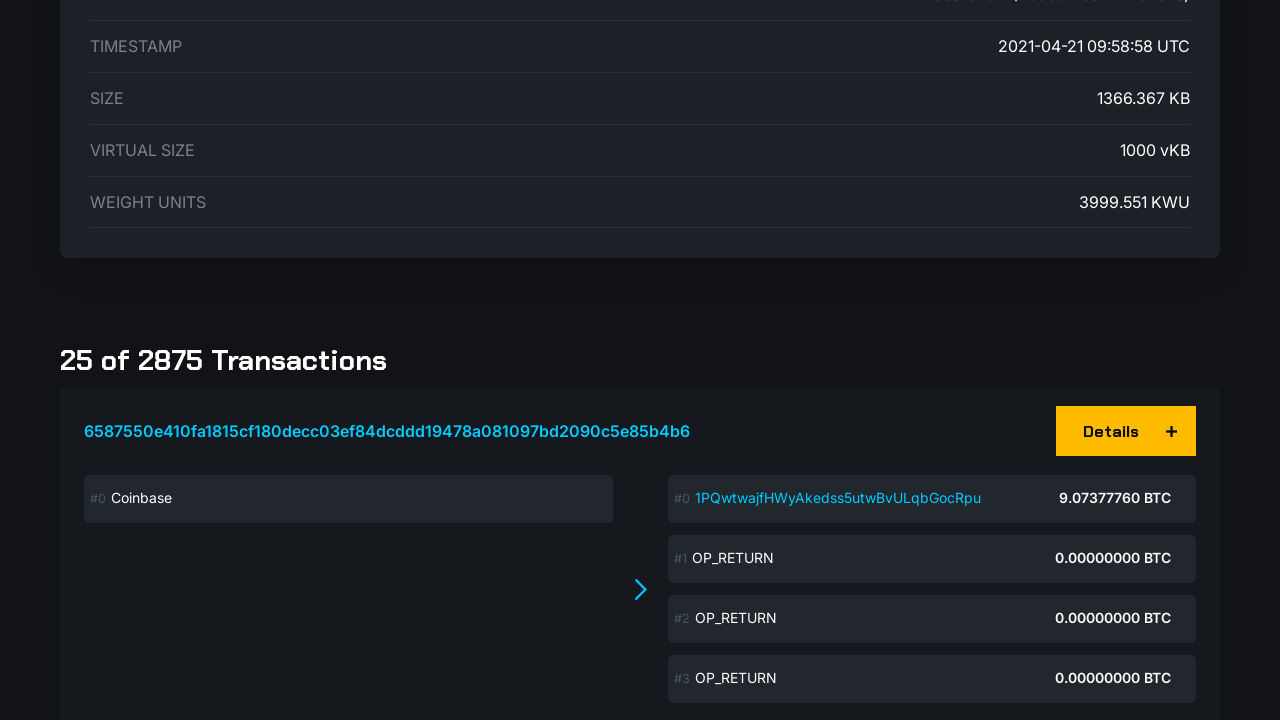

Verified that 'Transactions' text is present in the element
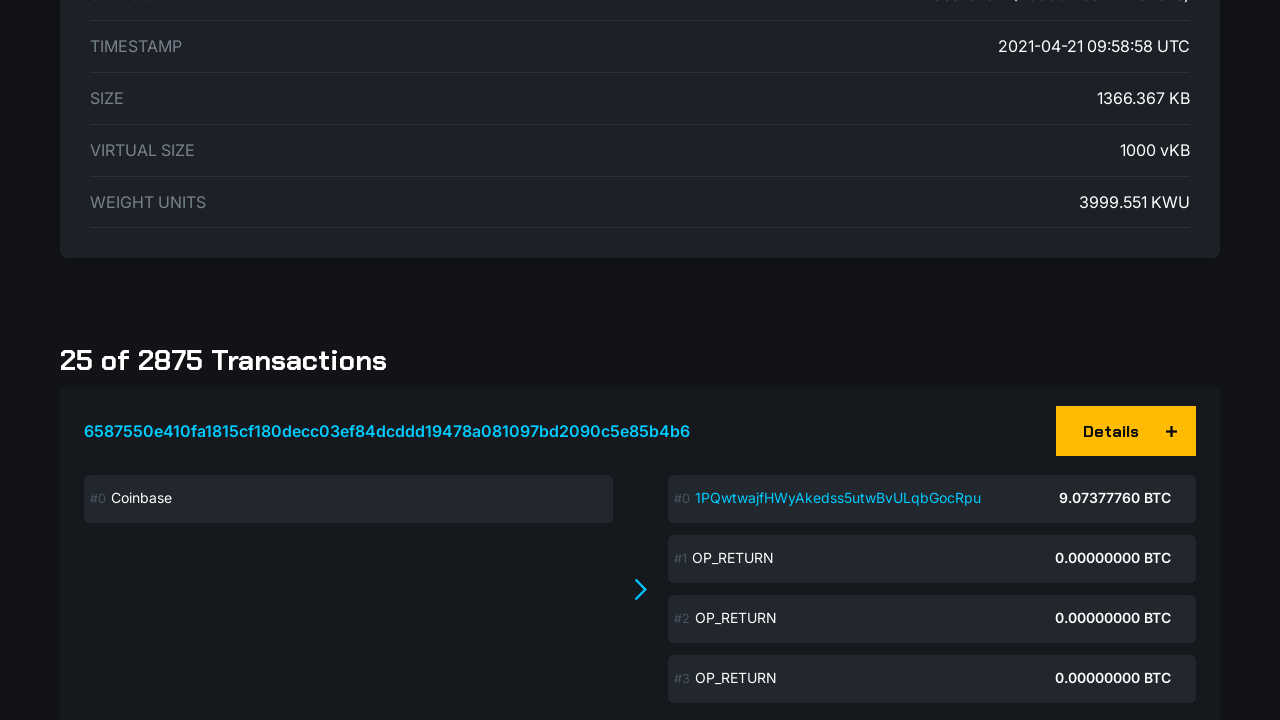

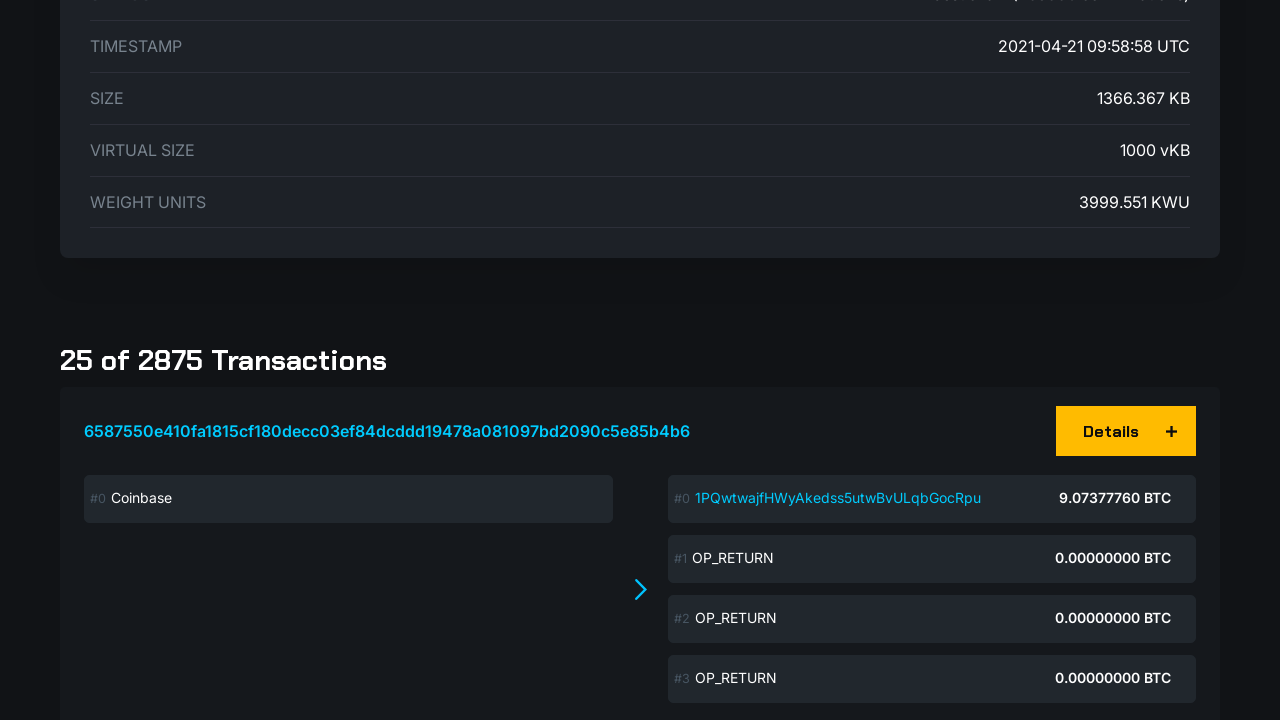